Tests a registration form by filling in personal information fields (name, email, phone, address) and submitting, then verifies successful registration message is displayed.

Starting URL: http://suninjuly.github.io/registration1.html

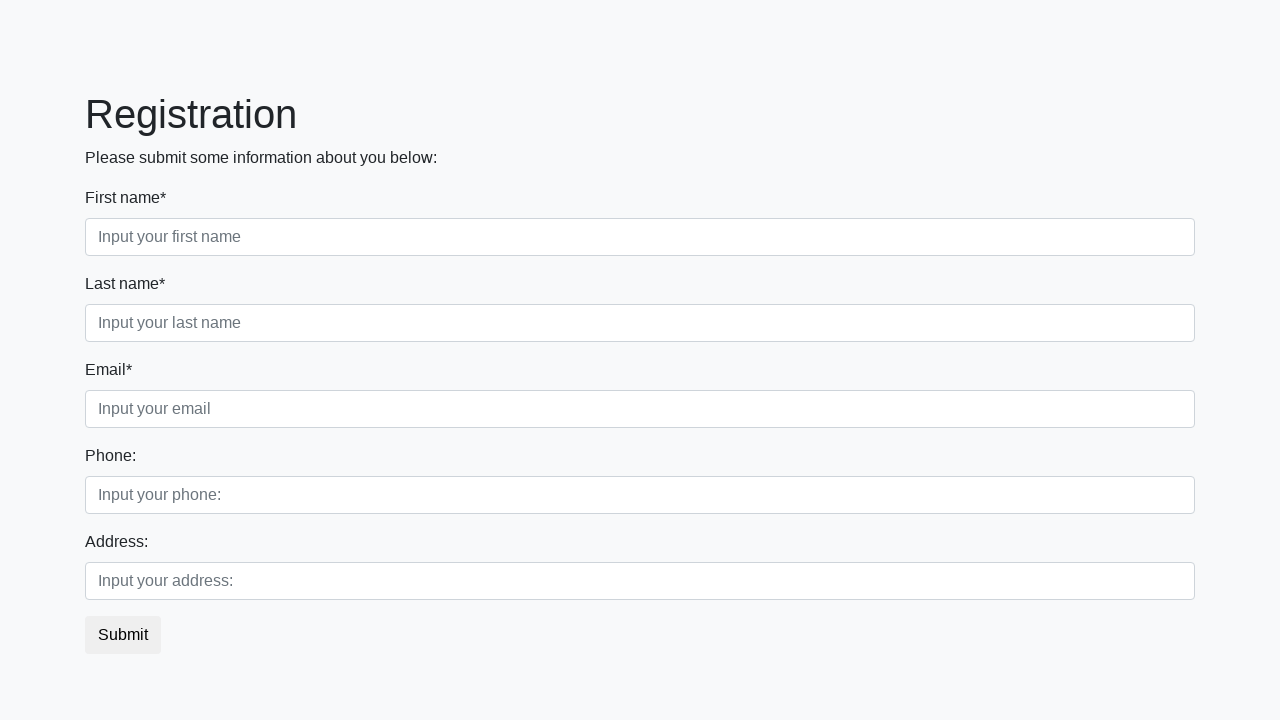

Filled first name field with 'Vlados' on div.first_block input.form-control.first
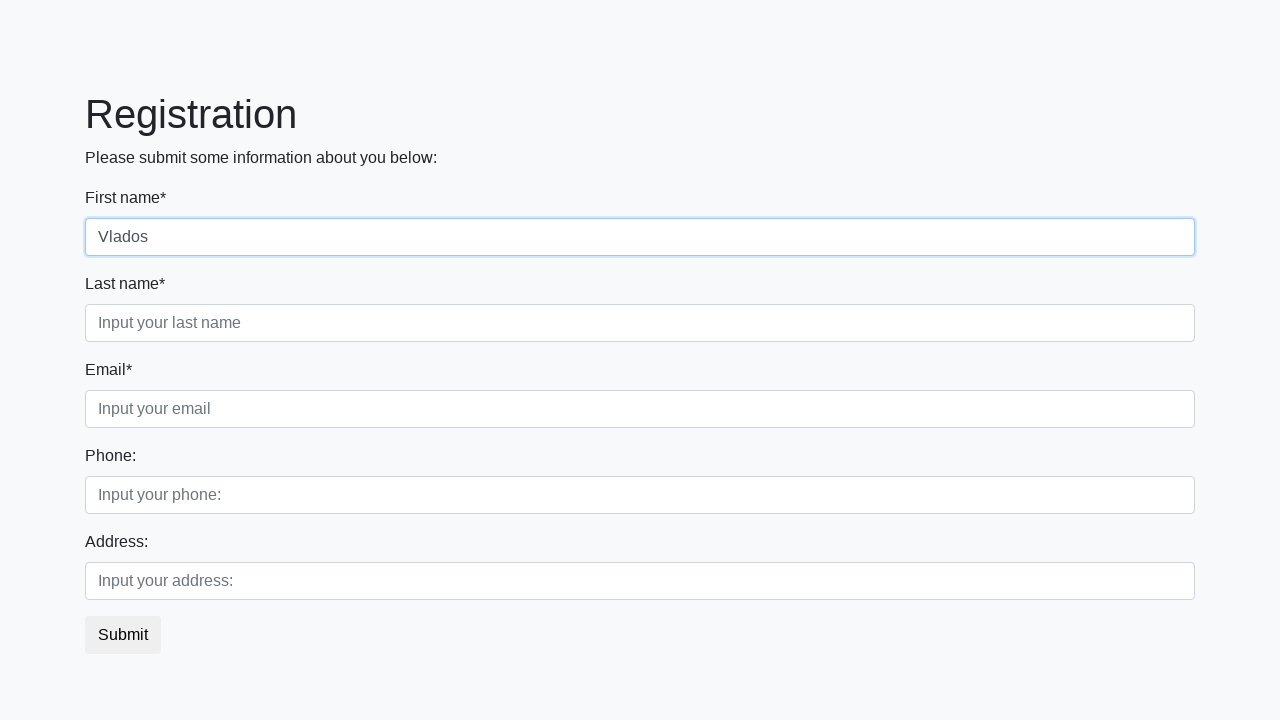

Filled last name field with 'Kentos' on div.first_block input.form-control.second
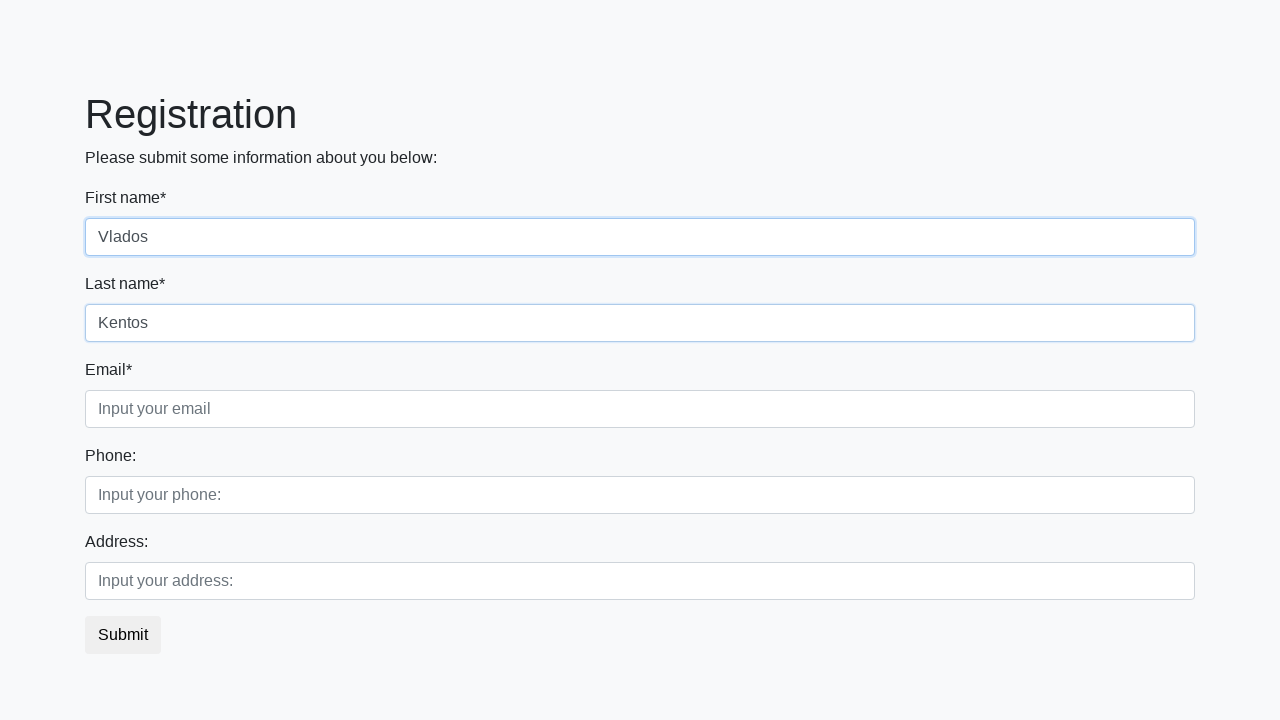

Filled email field with 'Berk@mail.com' on div.first_block input.form-control.third
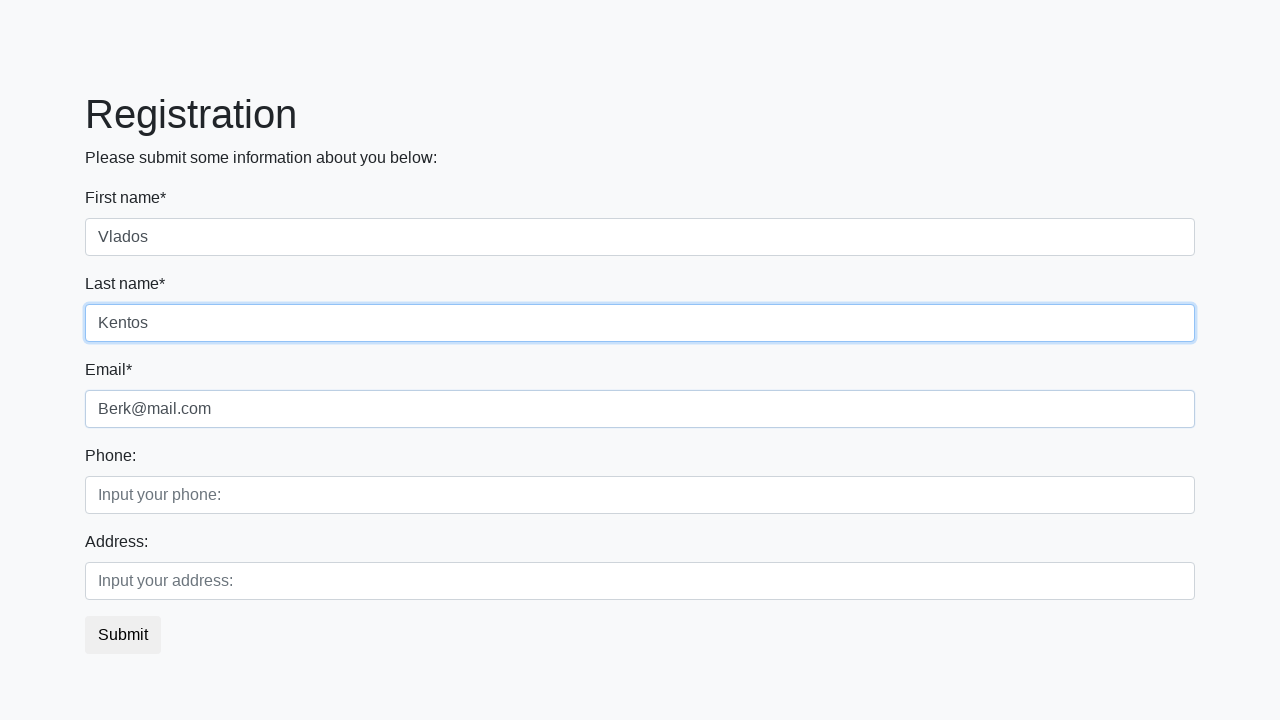

Filled phone field with '8-800-555-3535' on div.second_block input.form-control.first
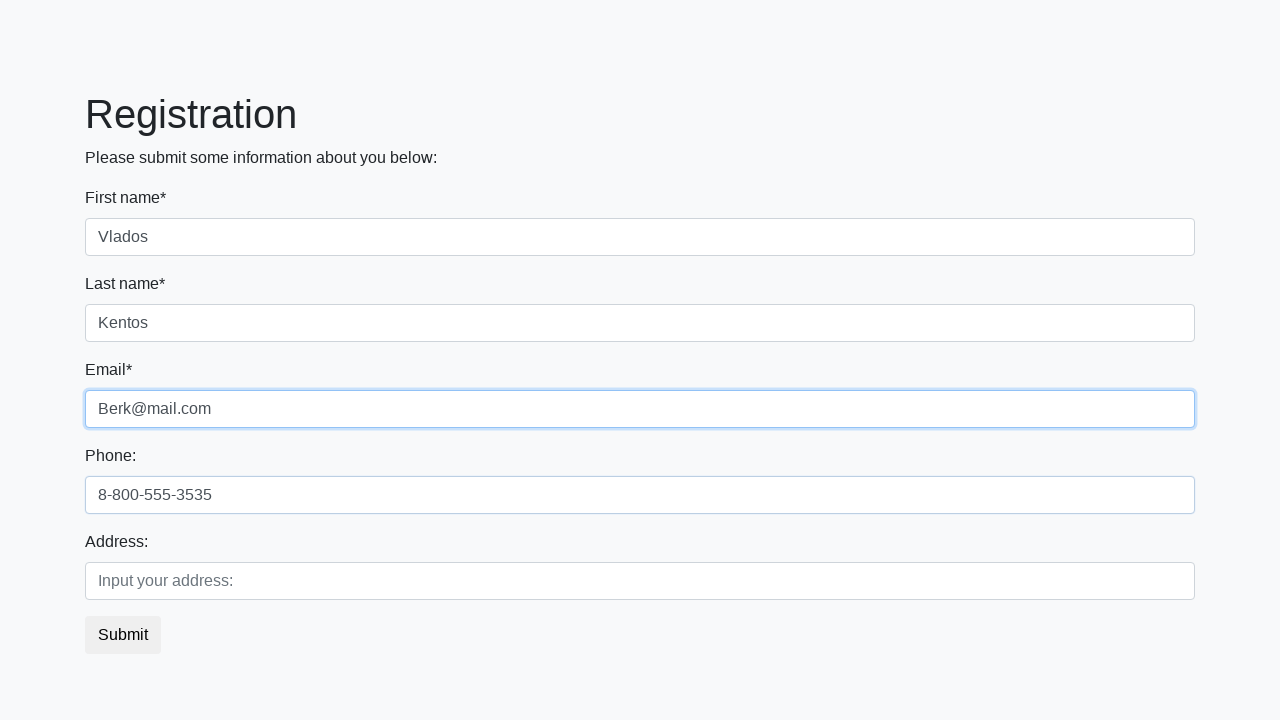

Filled address field with 'Yakutia zhi est' on div.second_block input.form-control.second
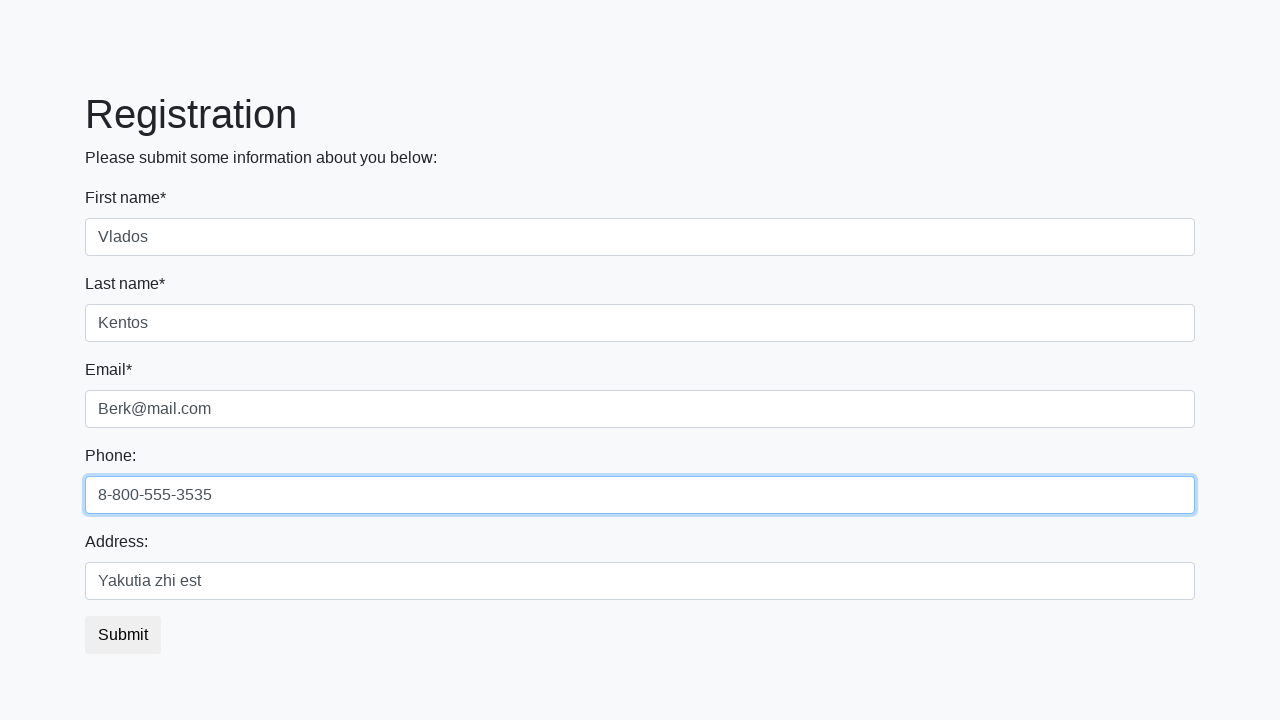

Clicked submit button to register at (123, 635) on button.btn
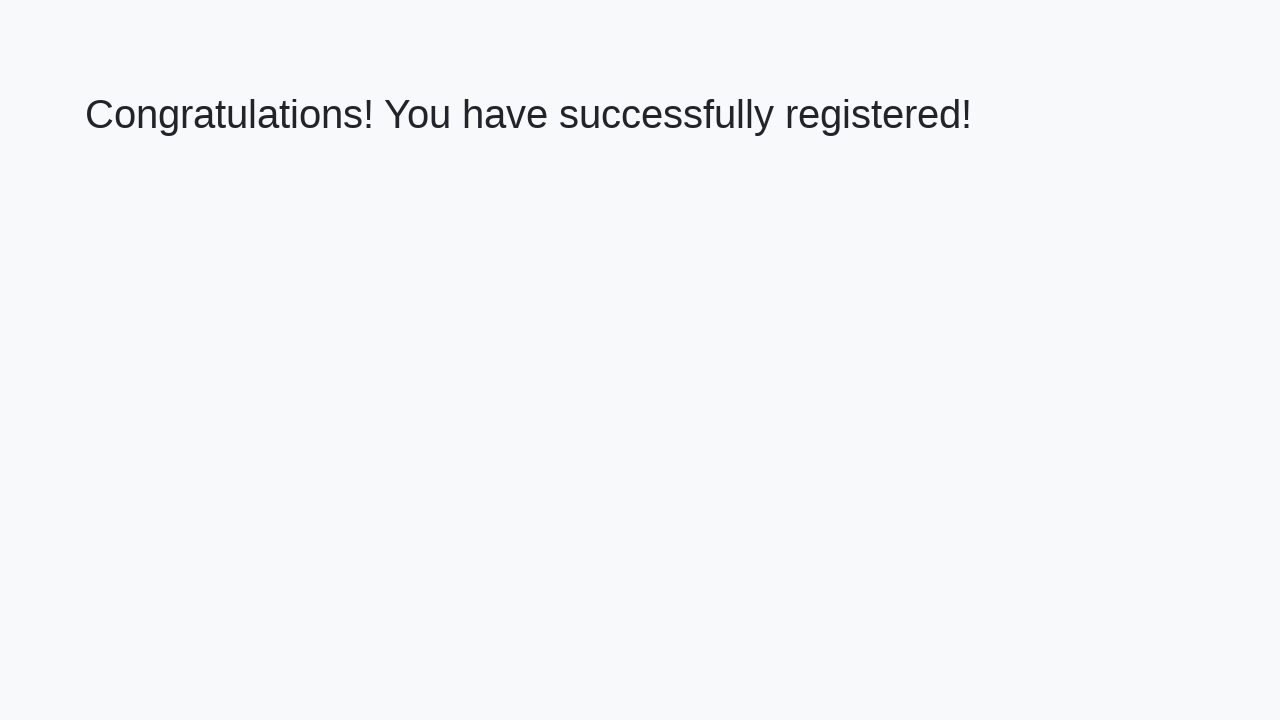

Success message heading loaded
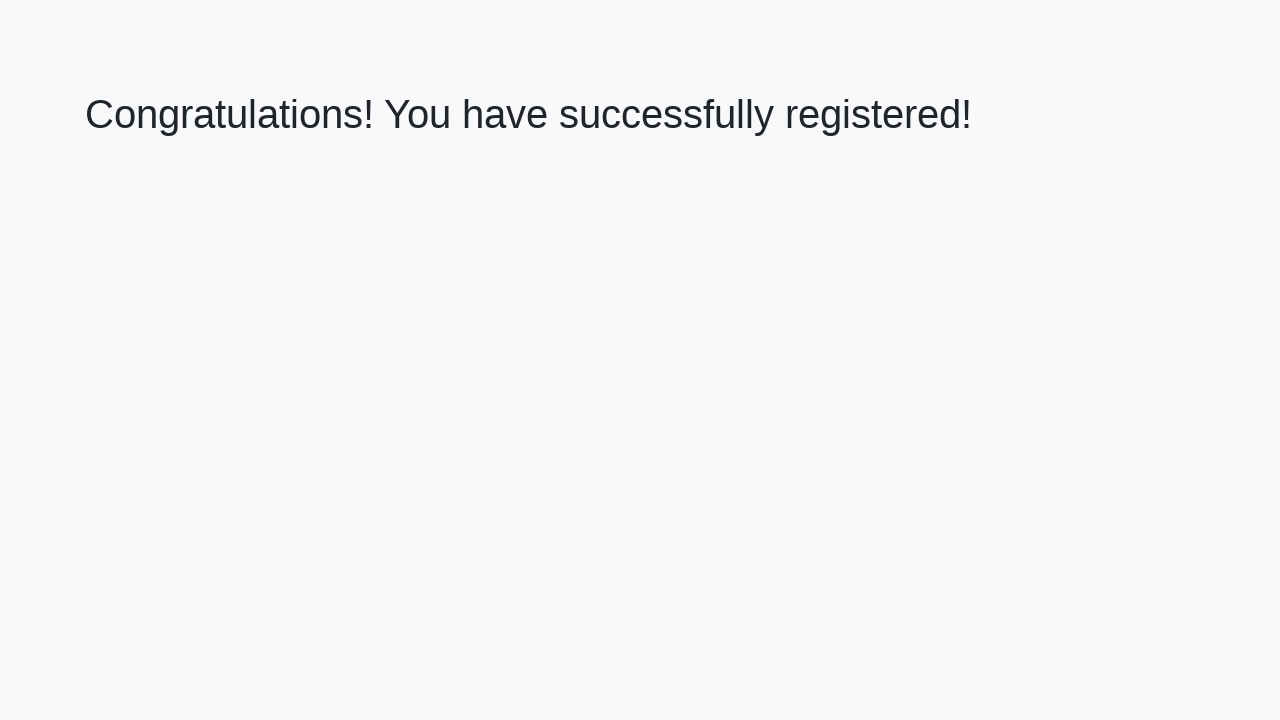

Retrieved success message text
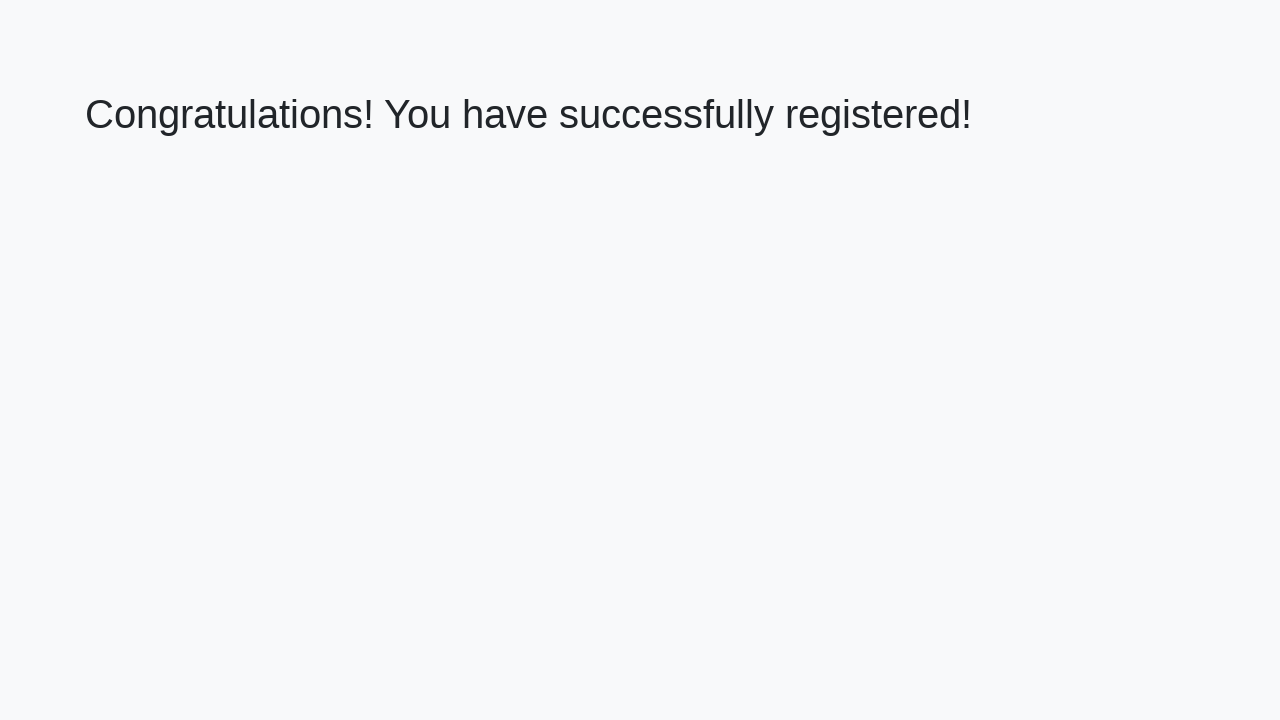

Verified successful registration message is displayed
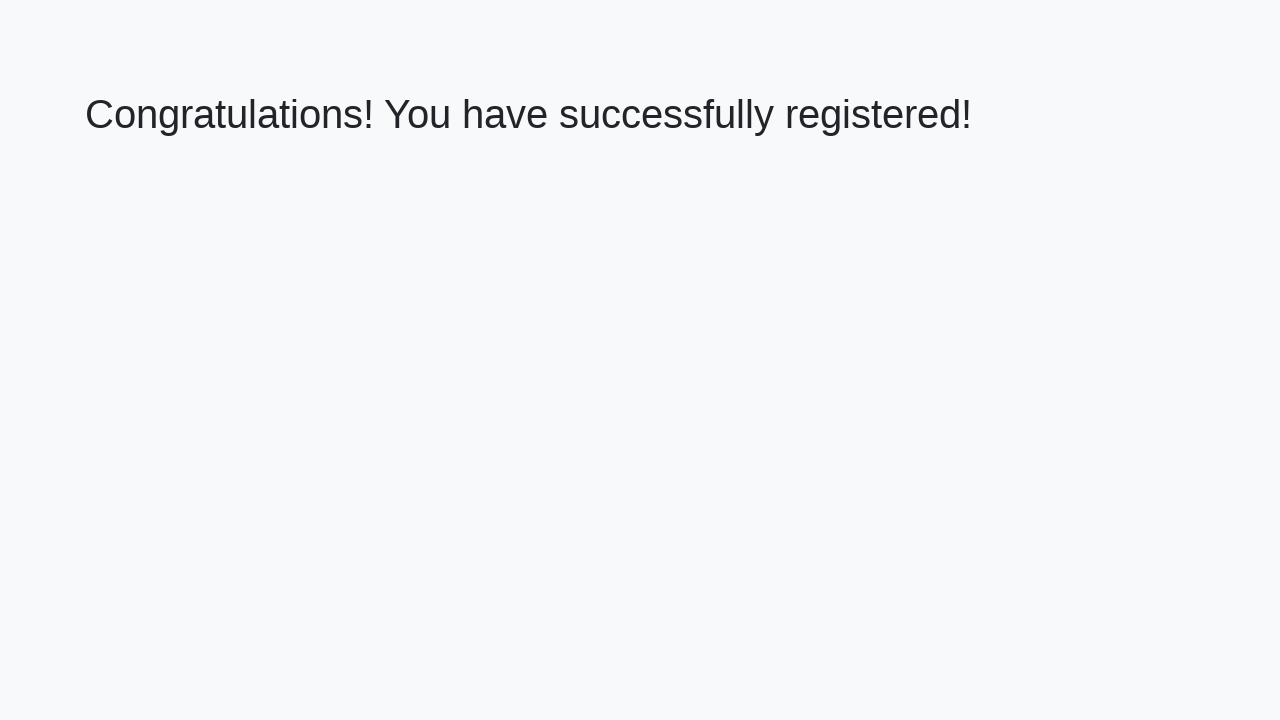

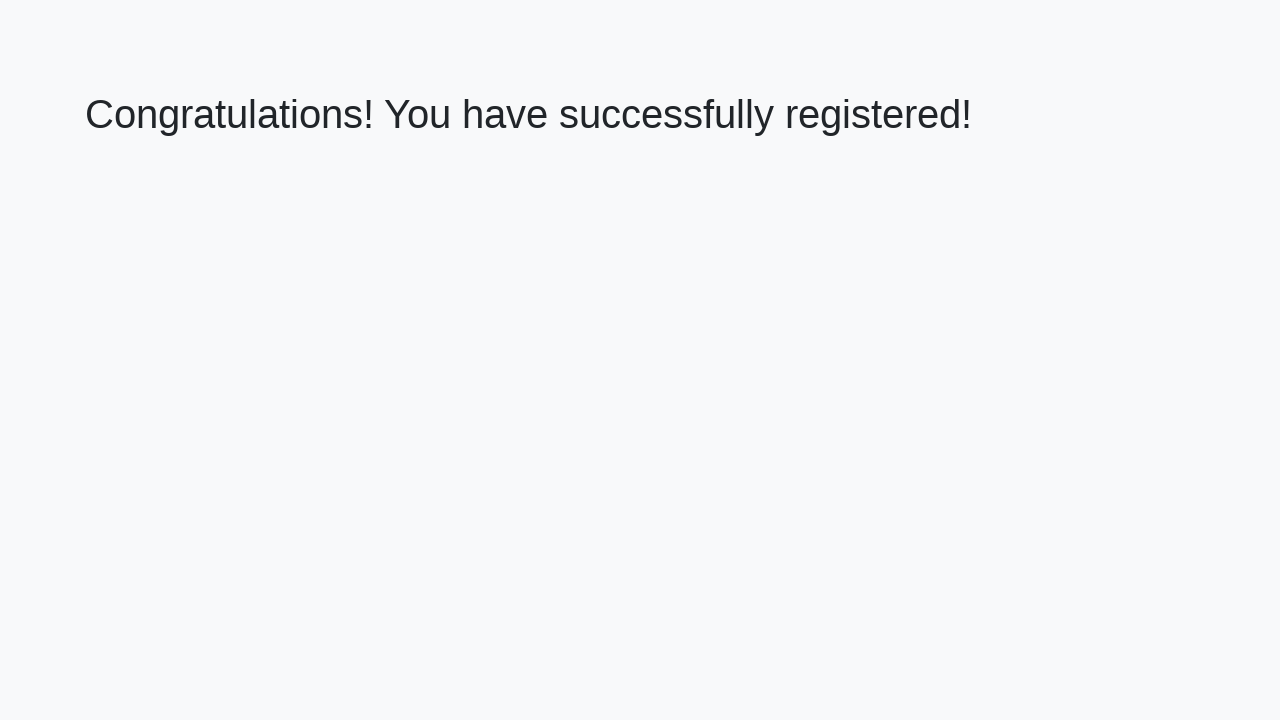